Navigates to the APSRTC online bus booking website and verifies that navigation links are present on the page

Starting URL: https://www.apsrtconline.in/oprs-web/

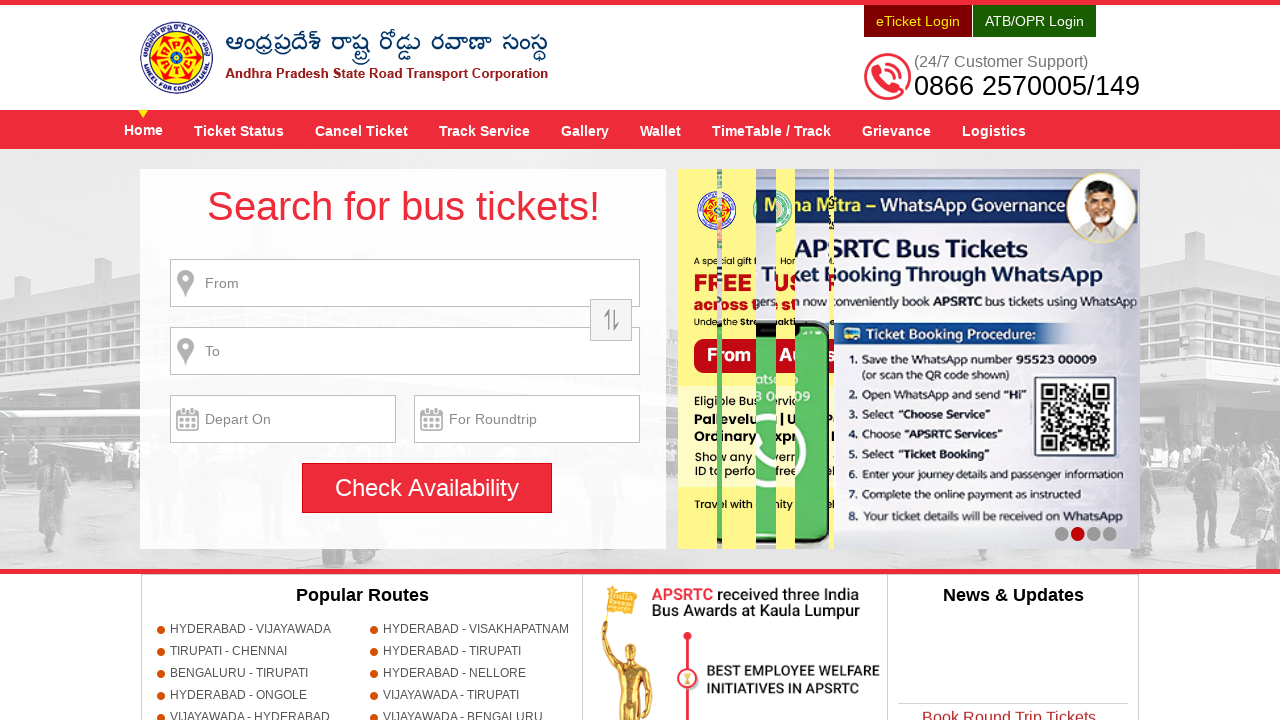

Set viewport size to 1920x1080
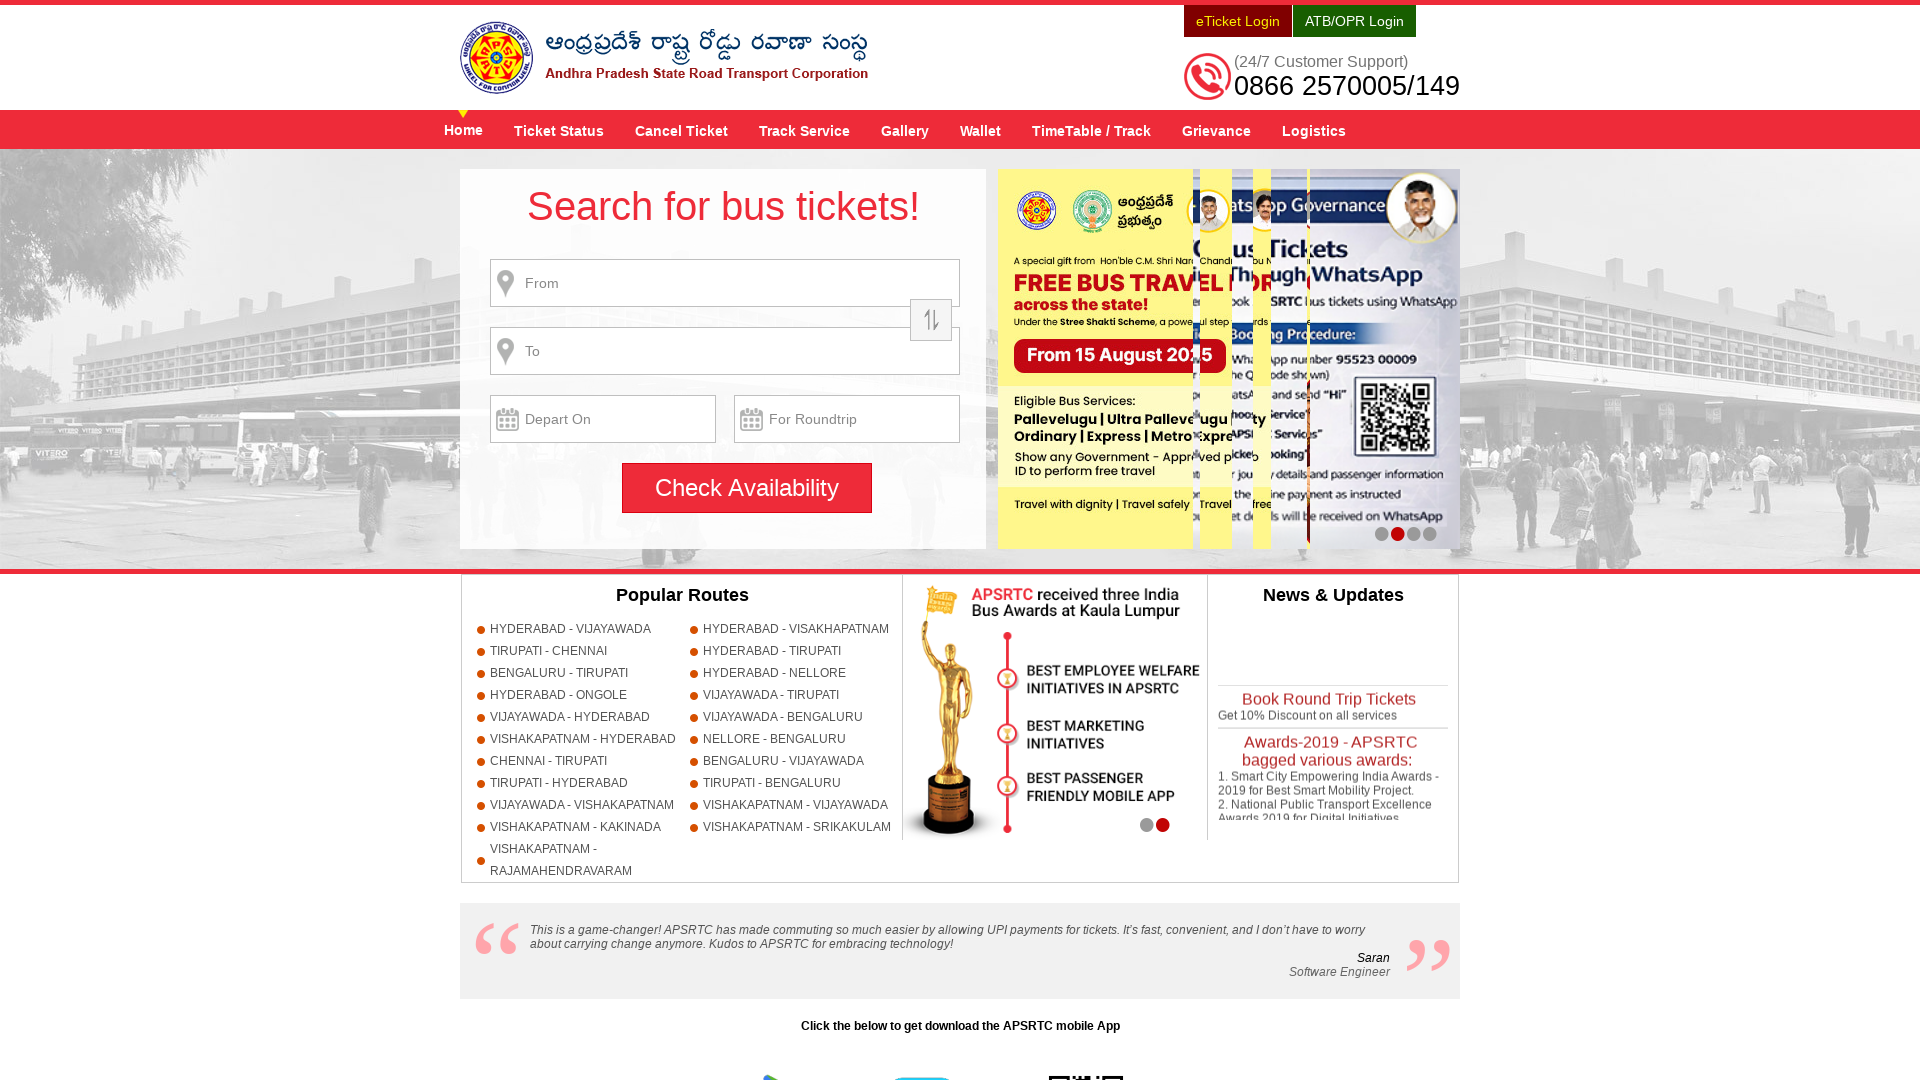

Waited for anchor links to load on the page
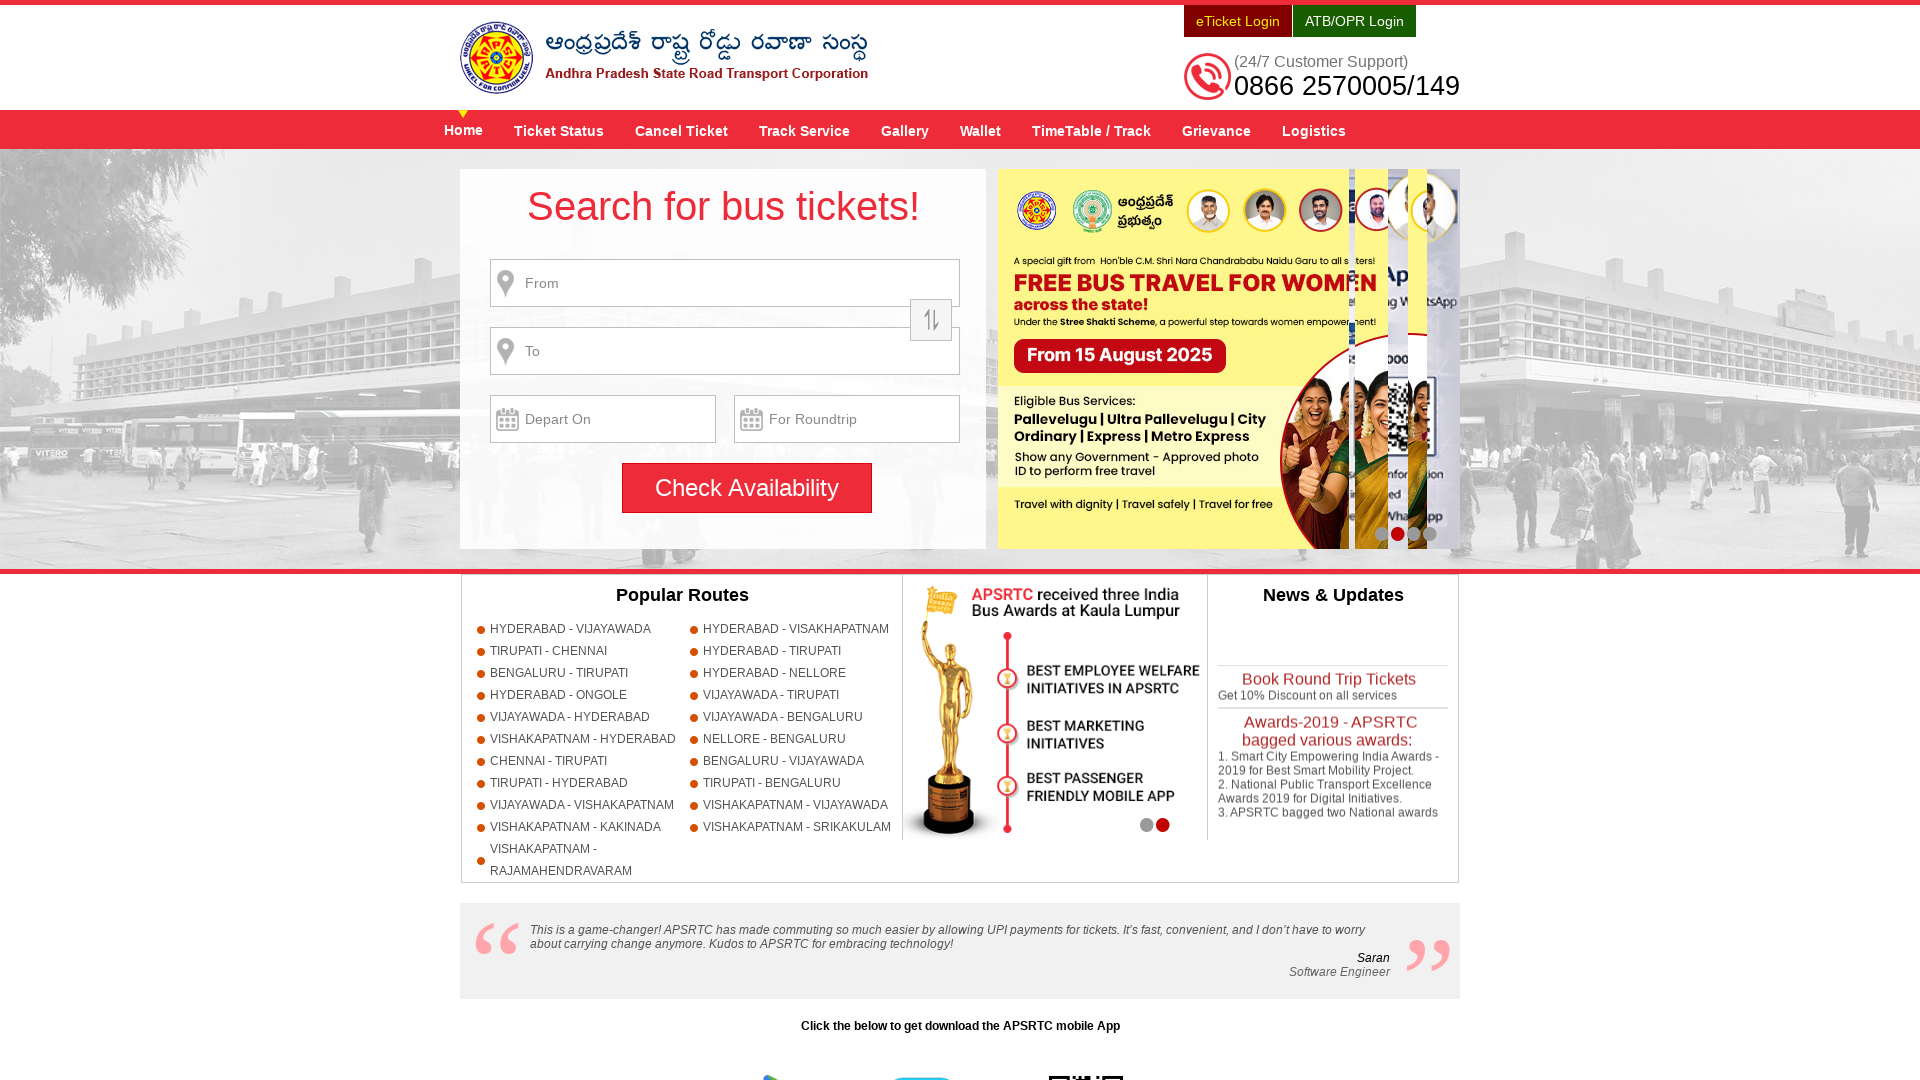

Located all anchor elements on the page
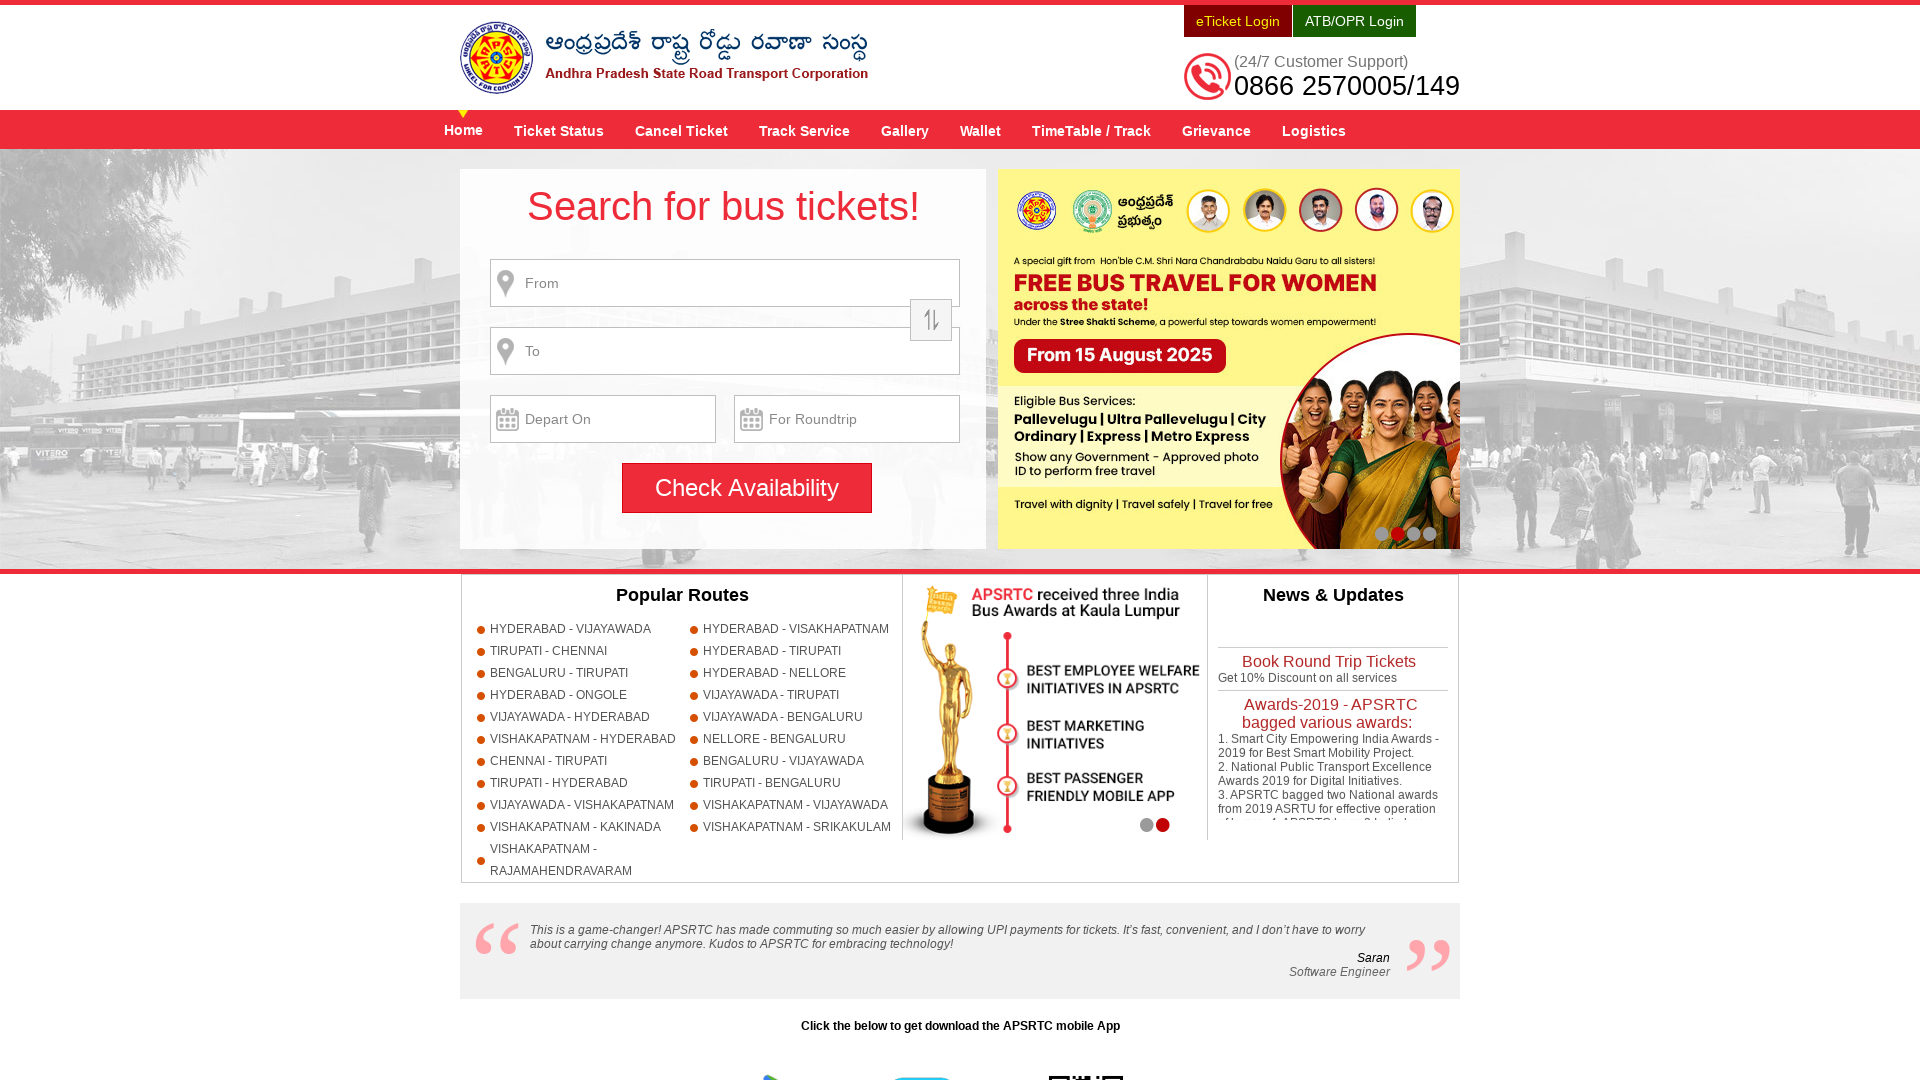

Verified that 39 navigation links are present on the page
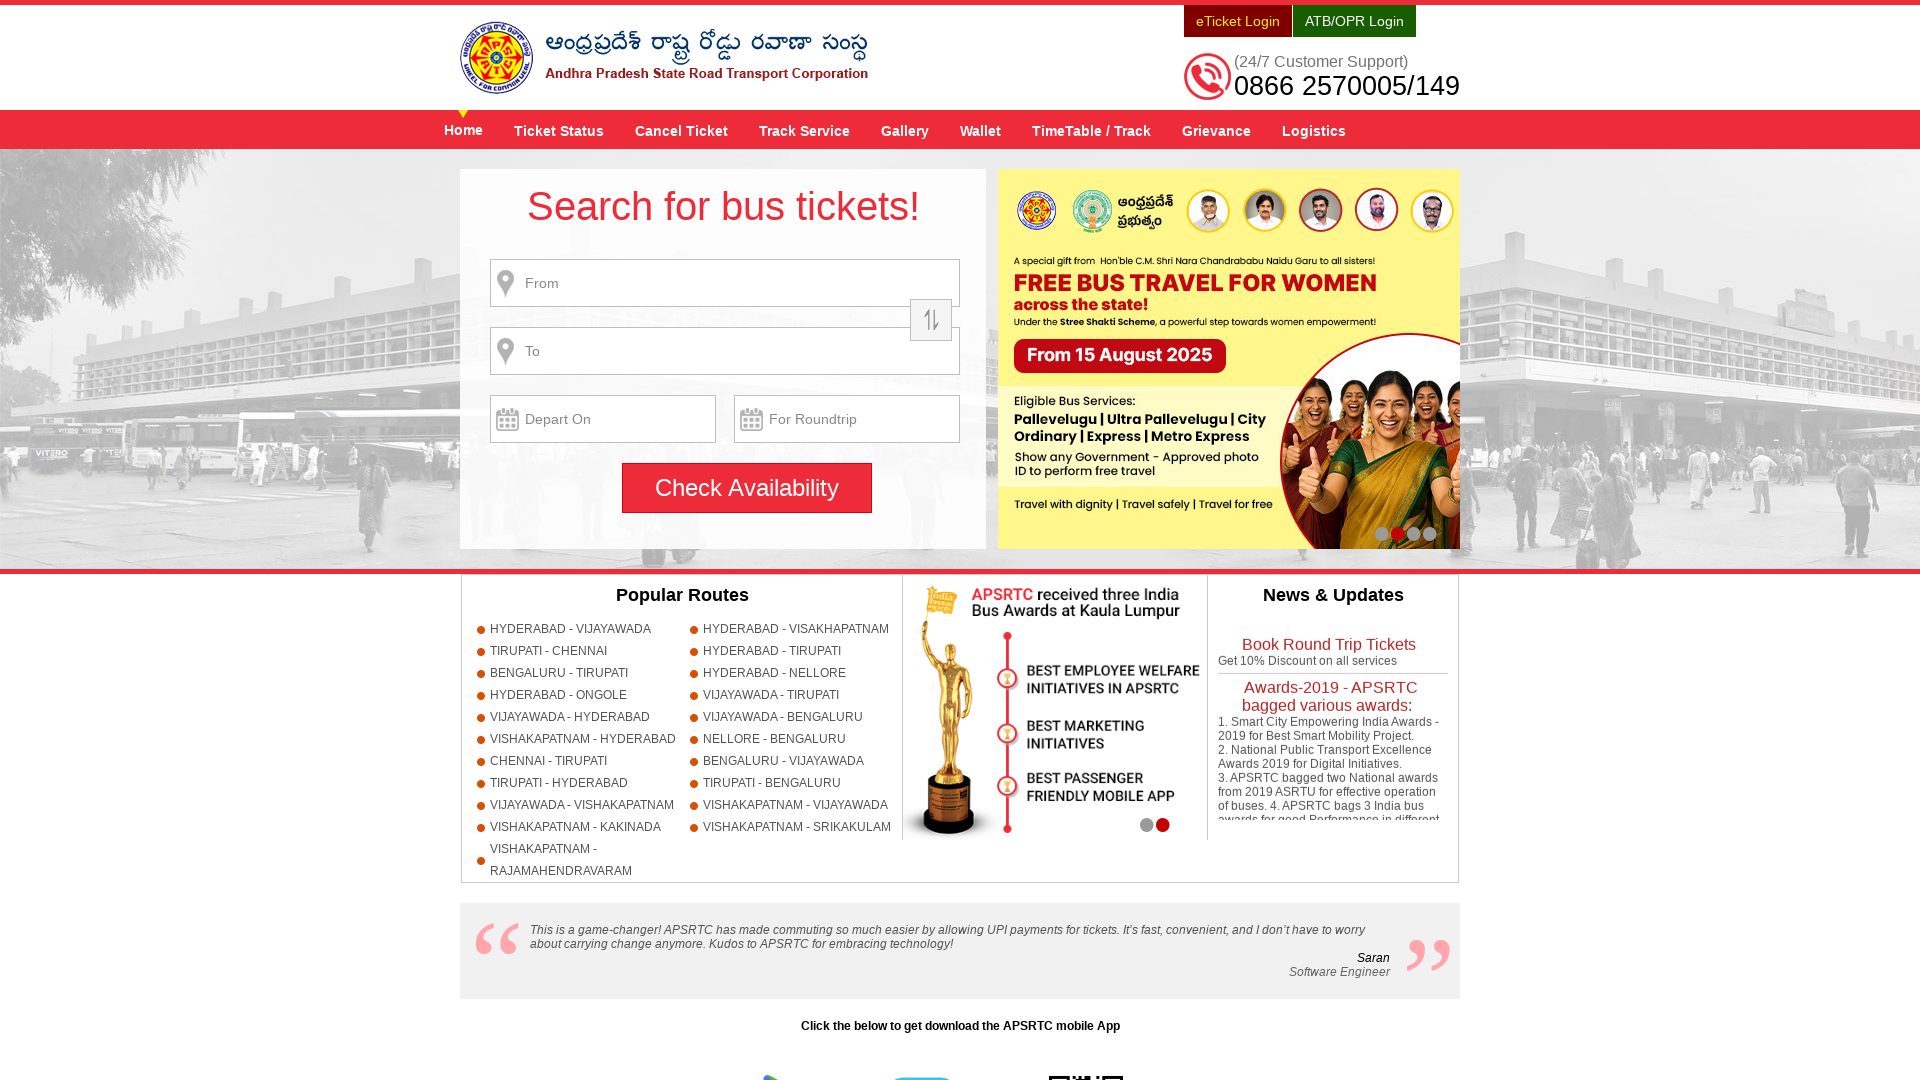

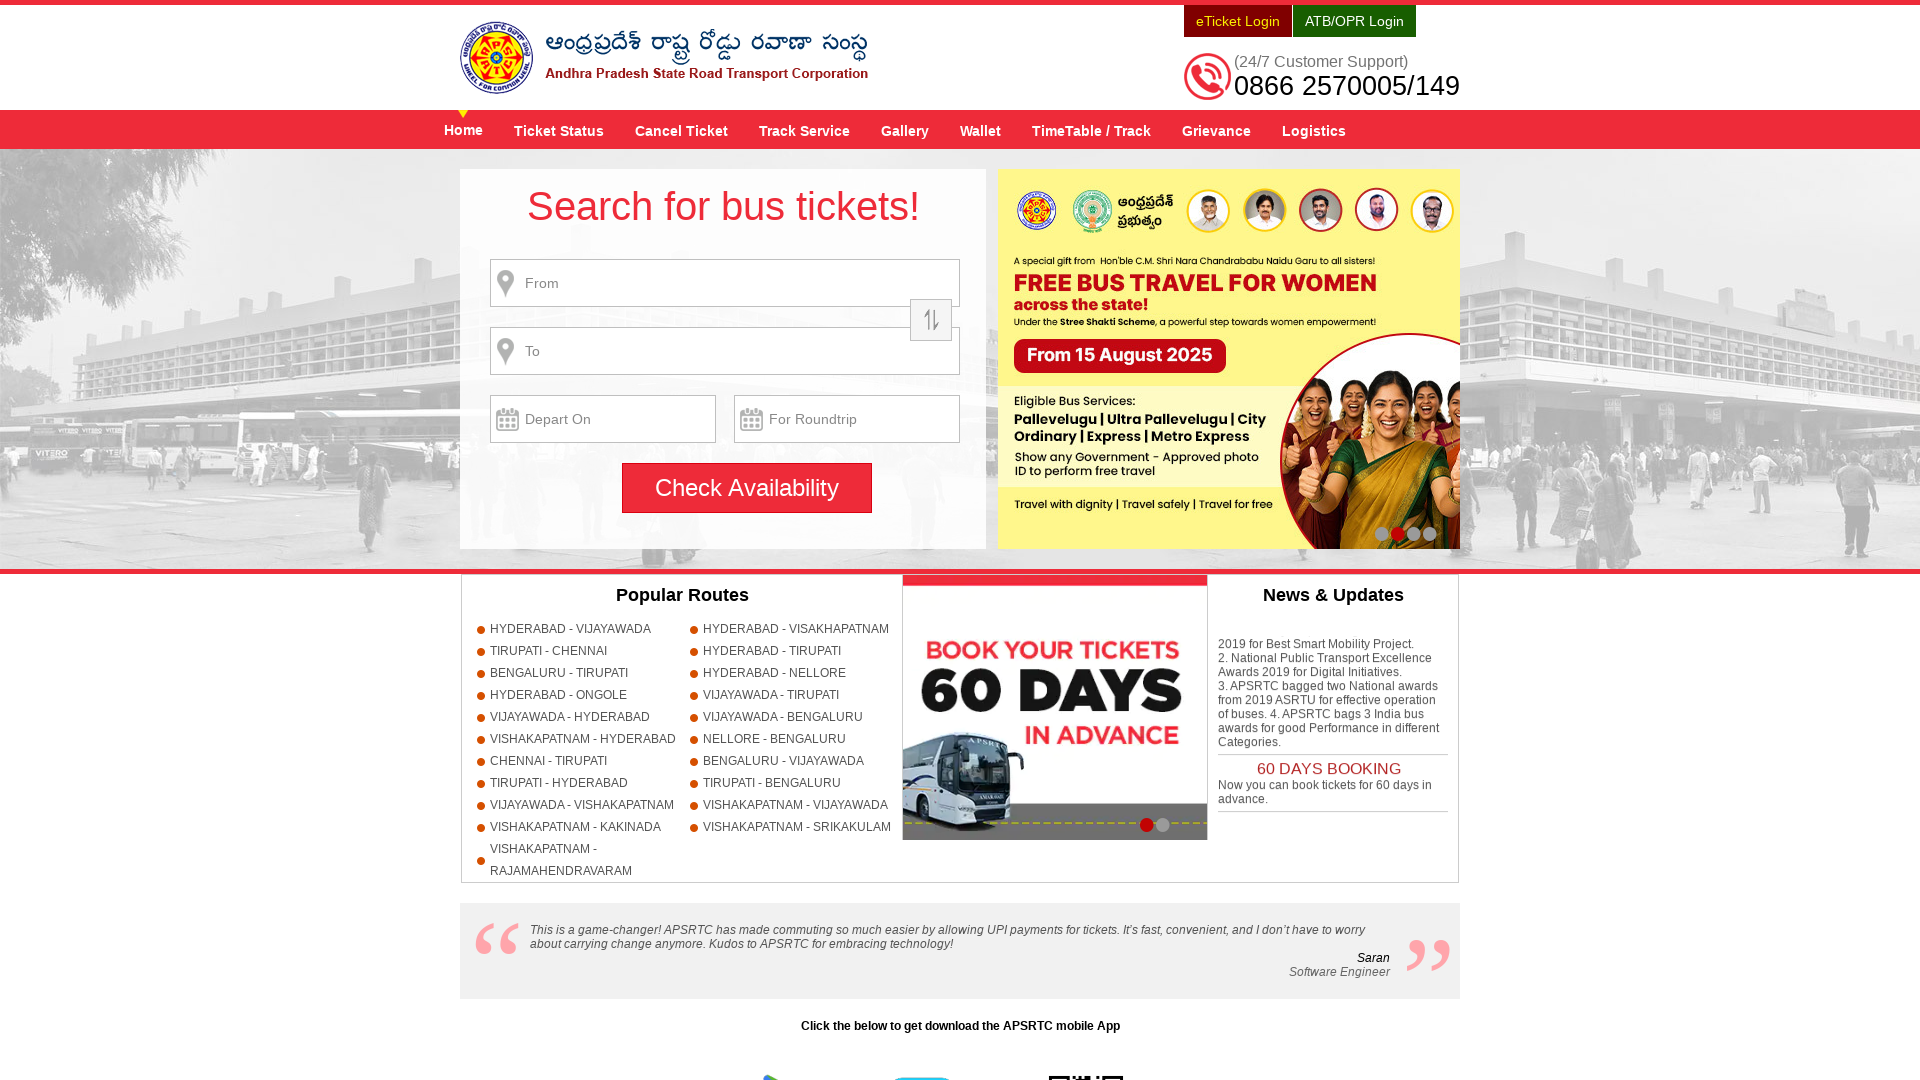